Tests the contact form functionality on demoblaze.com by clicking the contact link, filling in email, name, and message fields, submitting the form, and handling the confirmation alert.

Starting URL: https://www.demoblaze.com/index.html

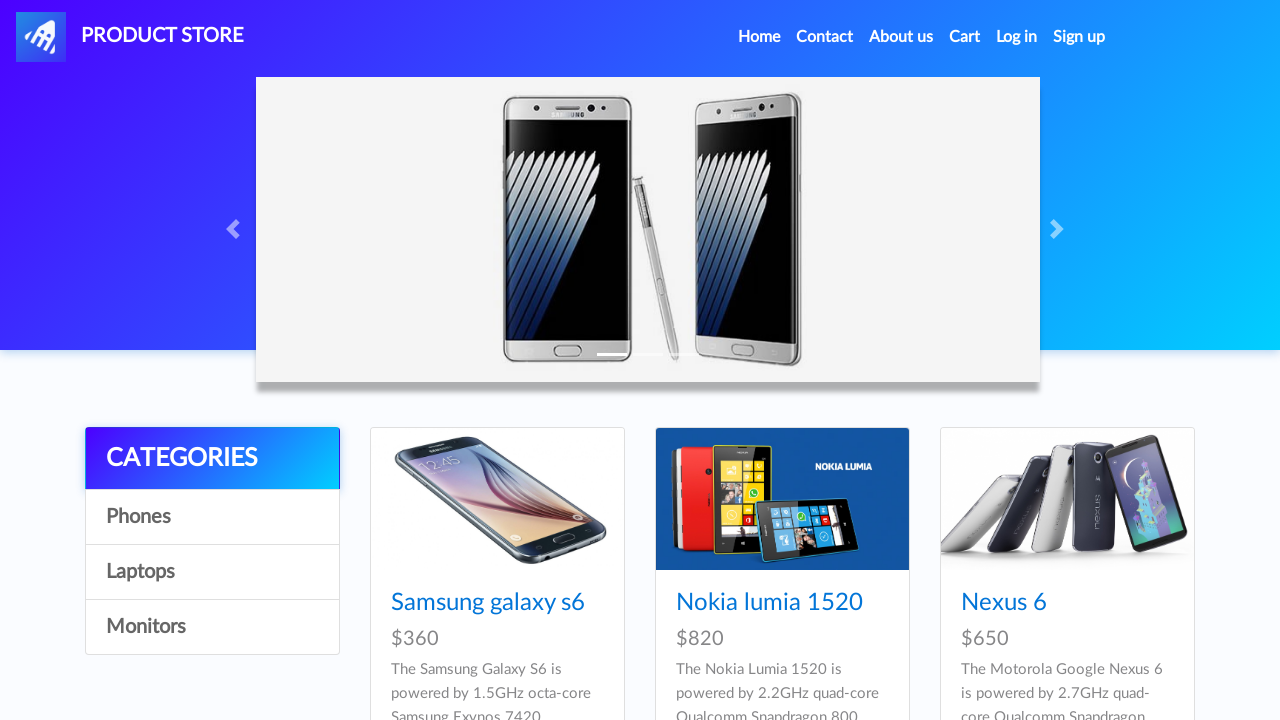

Clicked Contact link in navigation at (825, 37) on a:text('Contact')
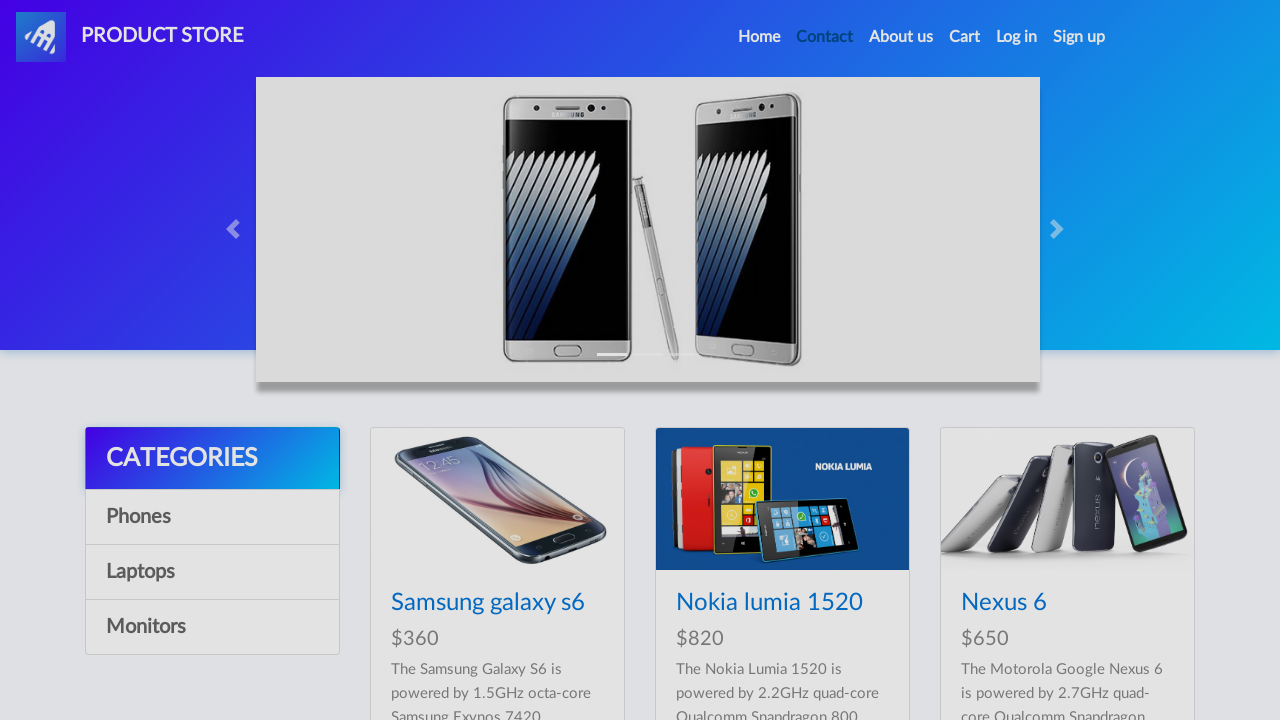

Contact modal appeared
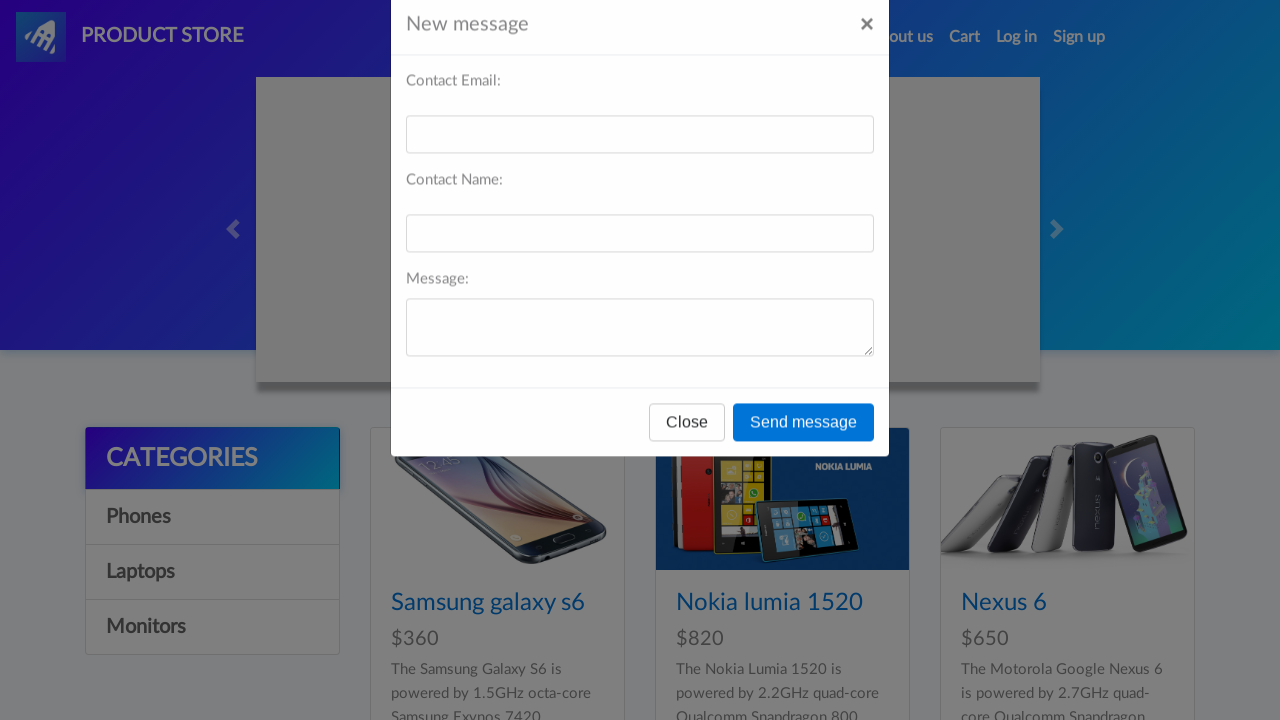

Filled email field with warner1@gmail.com on #recipient-email
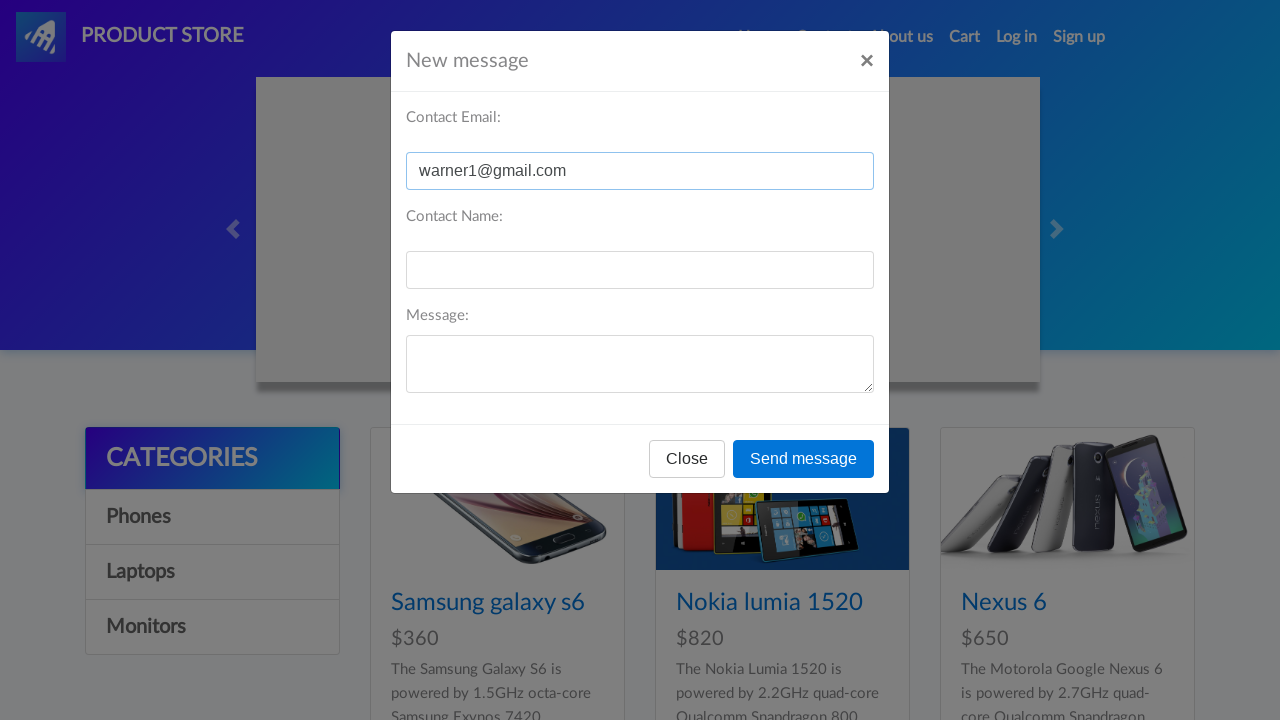

Filled name field with Warner on #recipient-name
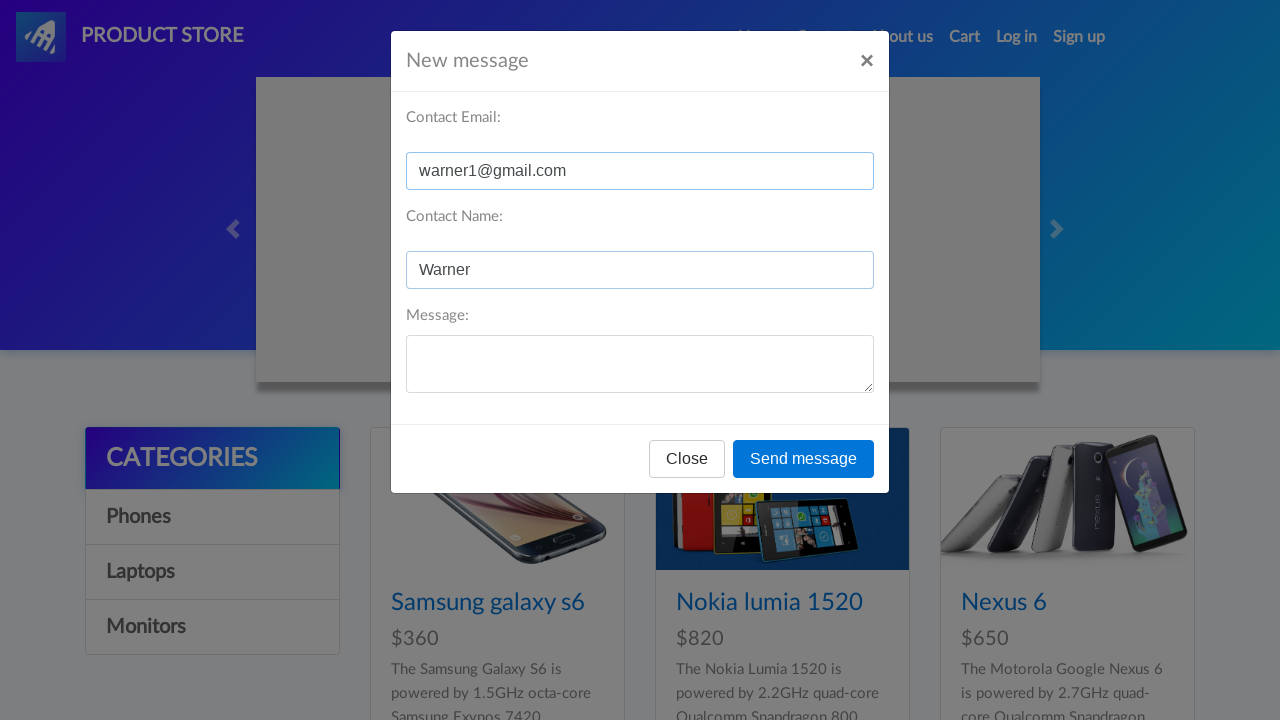

Filled message field with 'I have sent message' on #message-text
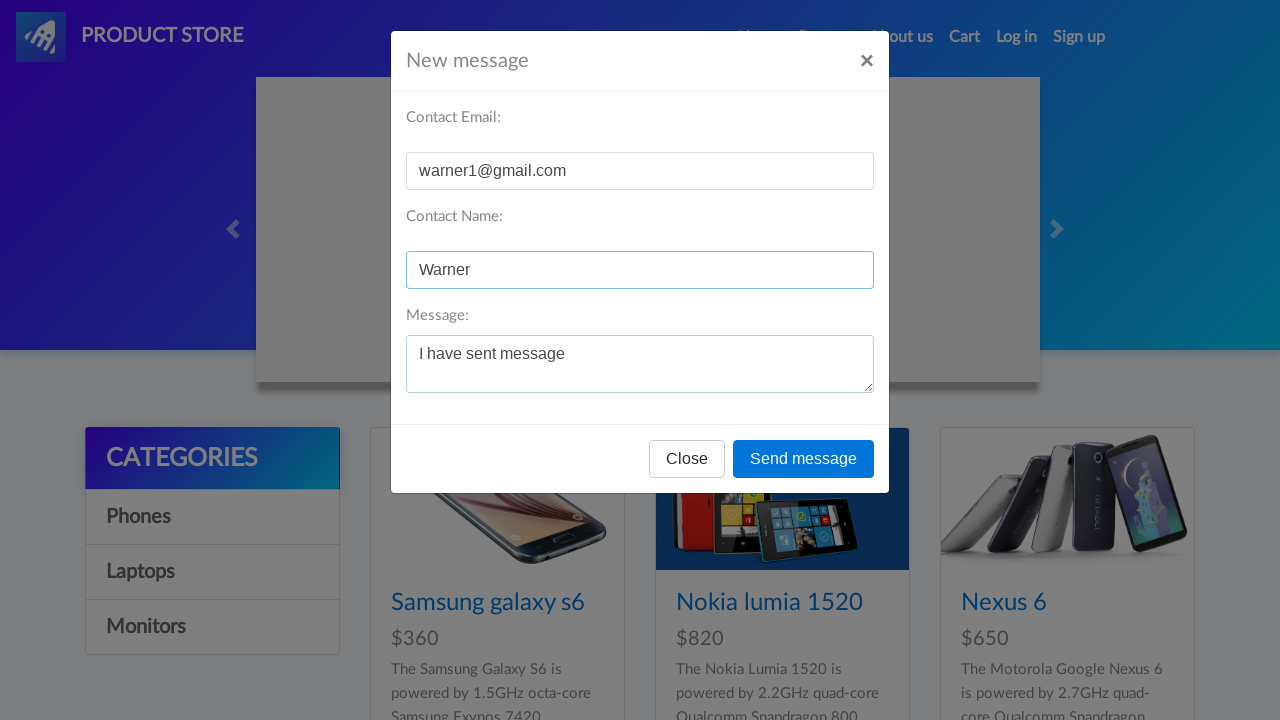

Clicked Send message button at (804, 459) on button:text('Send message')
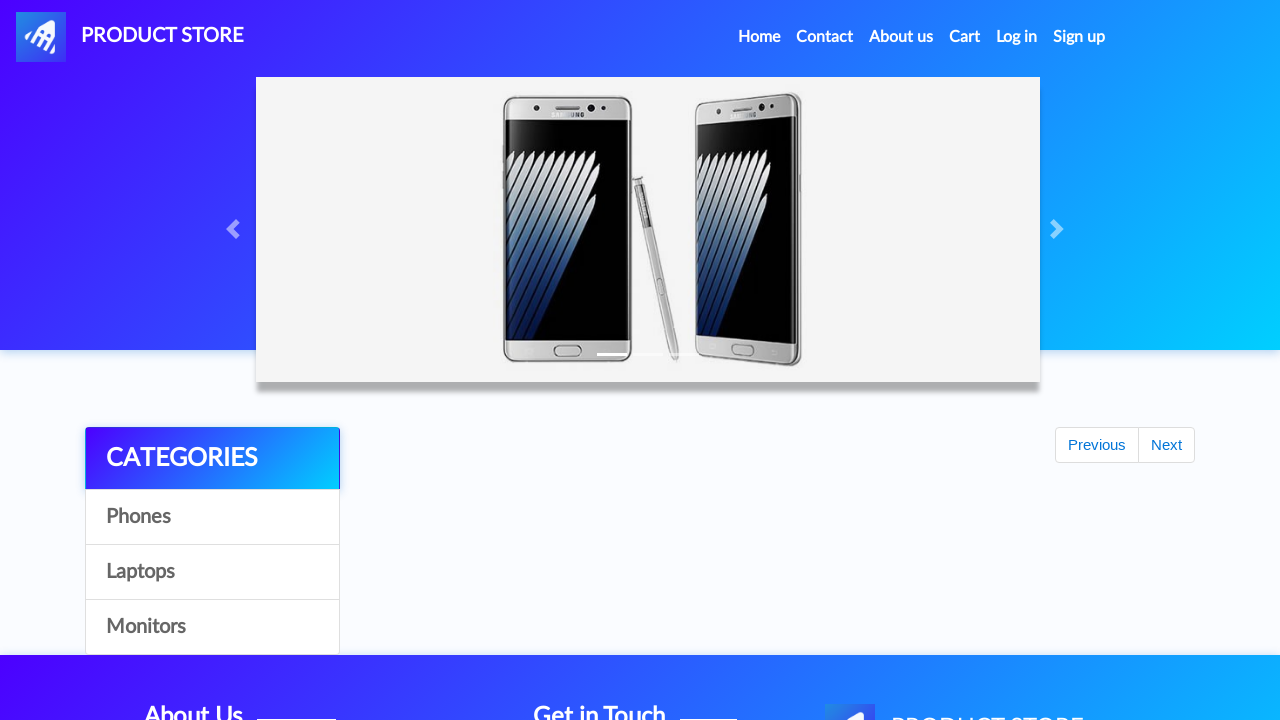

Set up dialog handler to accept alerts
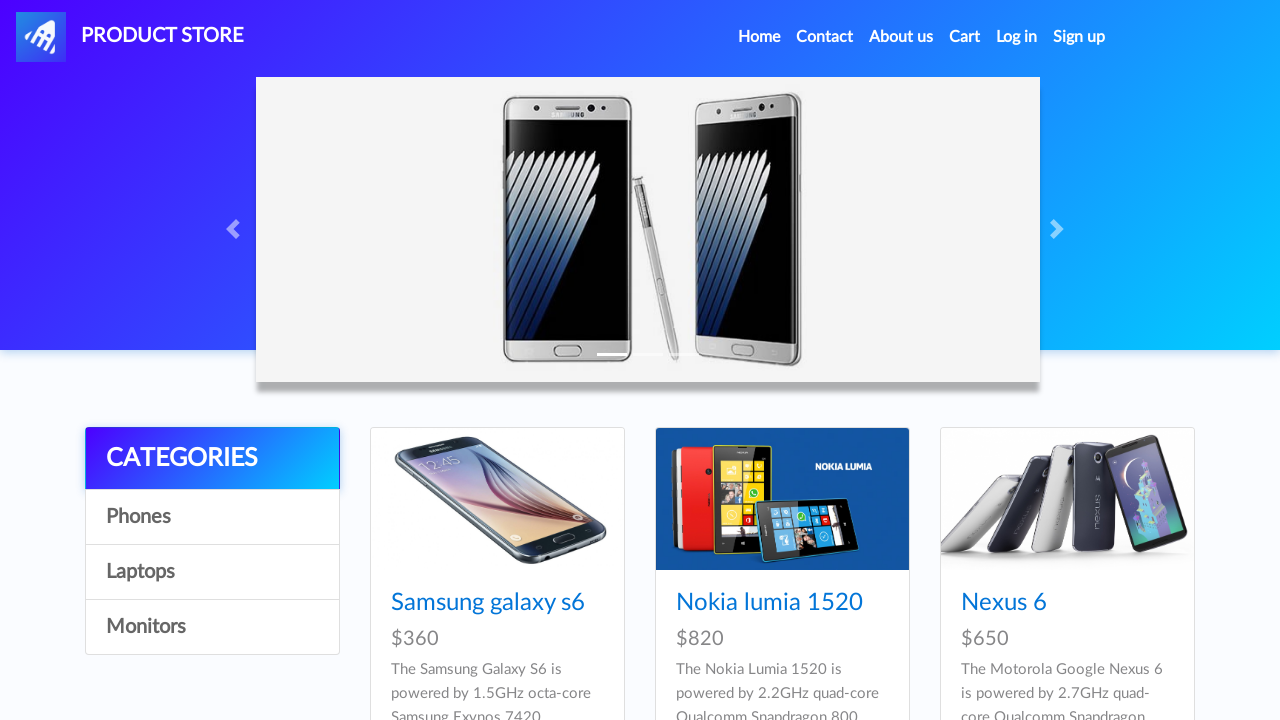

Waited 1 second for alert to appear and be handled
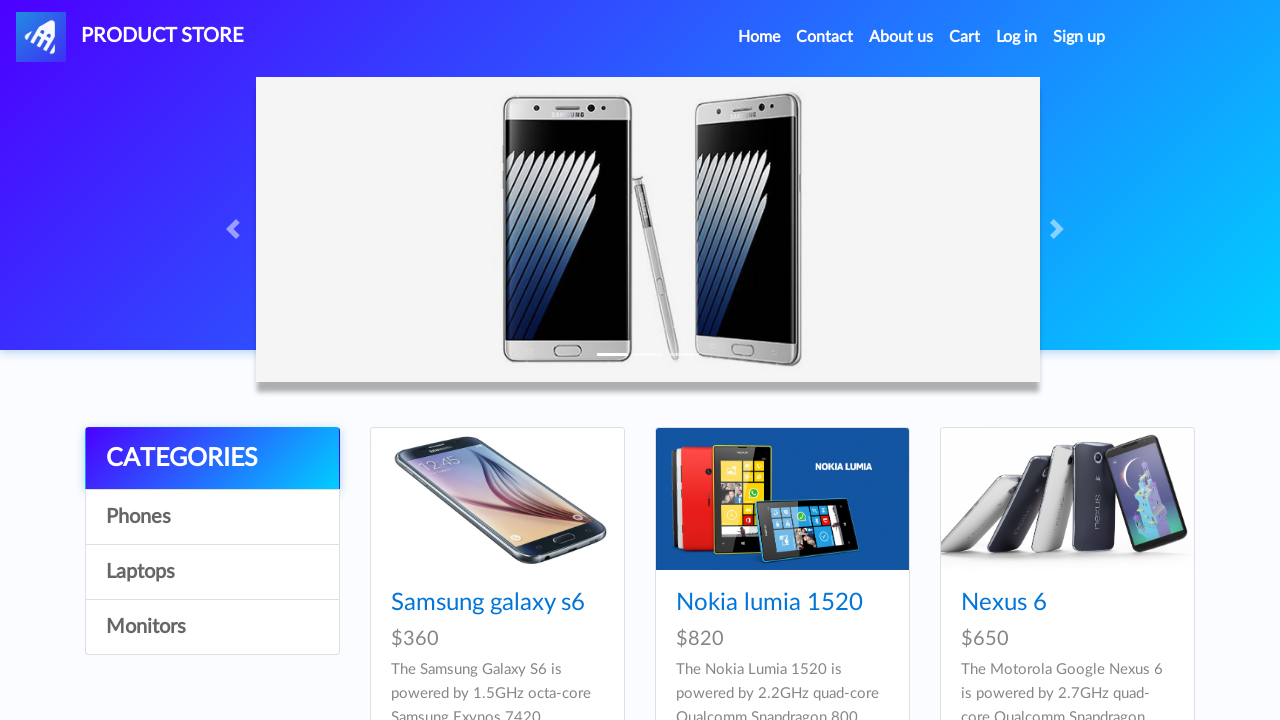

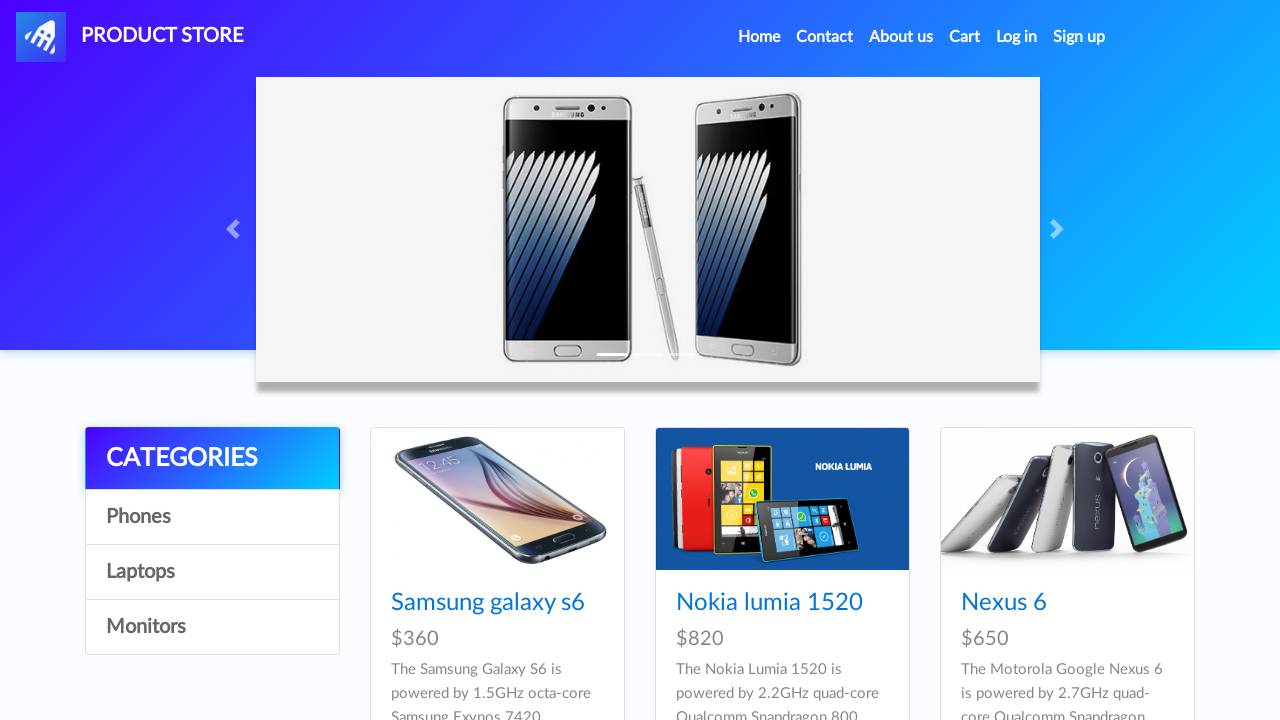